Tests a basic HTML form by filling username, password, comments, uploading a file, selecting checkboxes, radio button, and dropdown, then submitting and verifying the uploaded filename appears in the results.

Starting URL: https://testpages.herokuapp.com/styled/basic-html-form-test.html

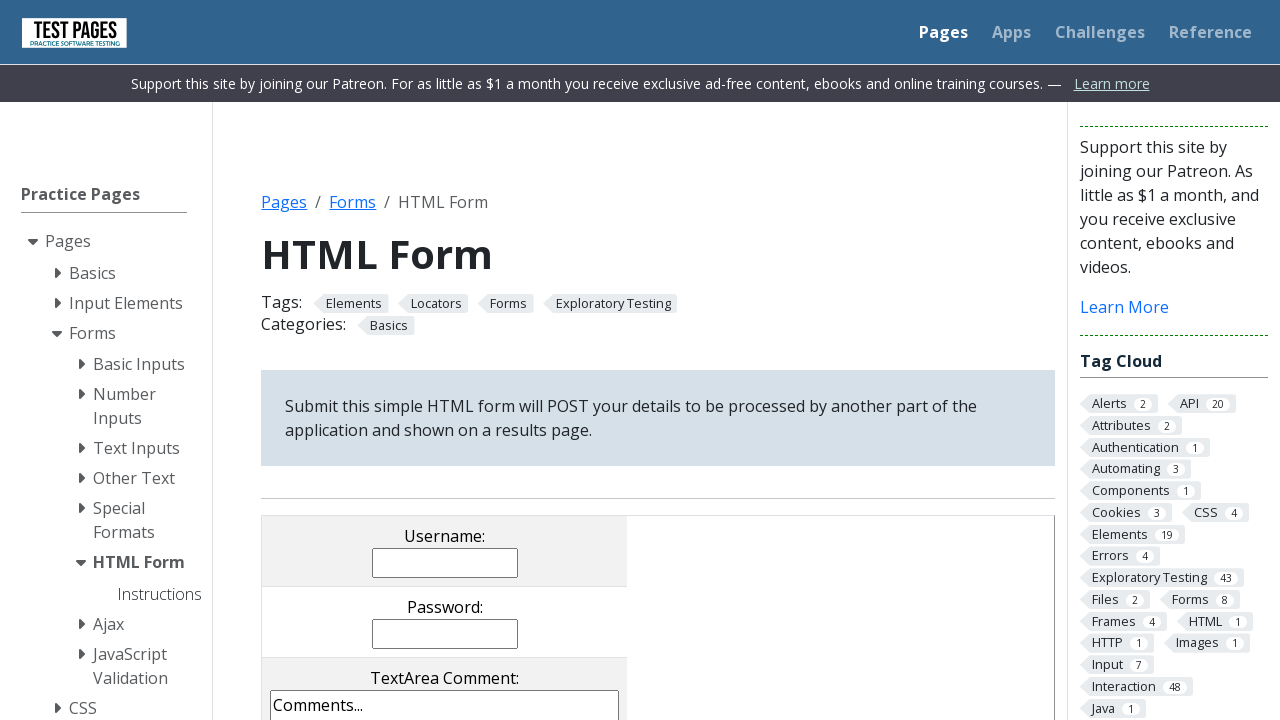

Filled username field with 'JohnDoe' on input[name='username']
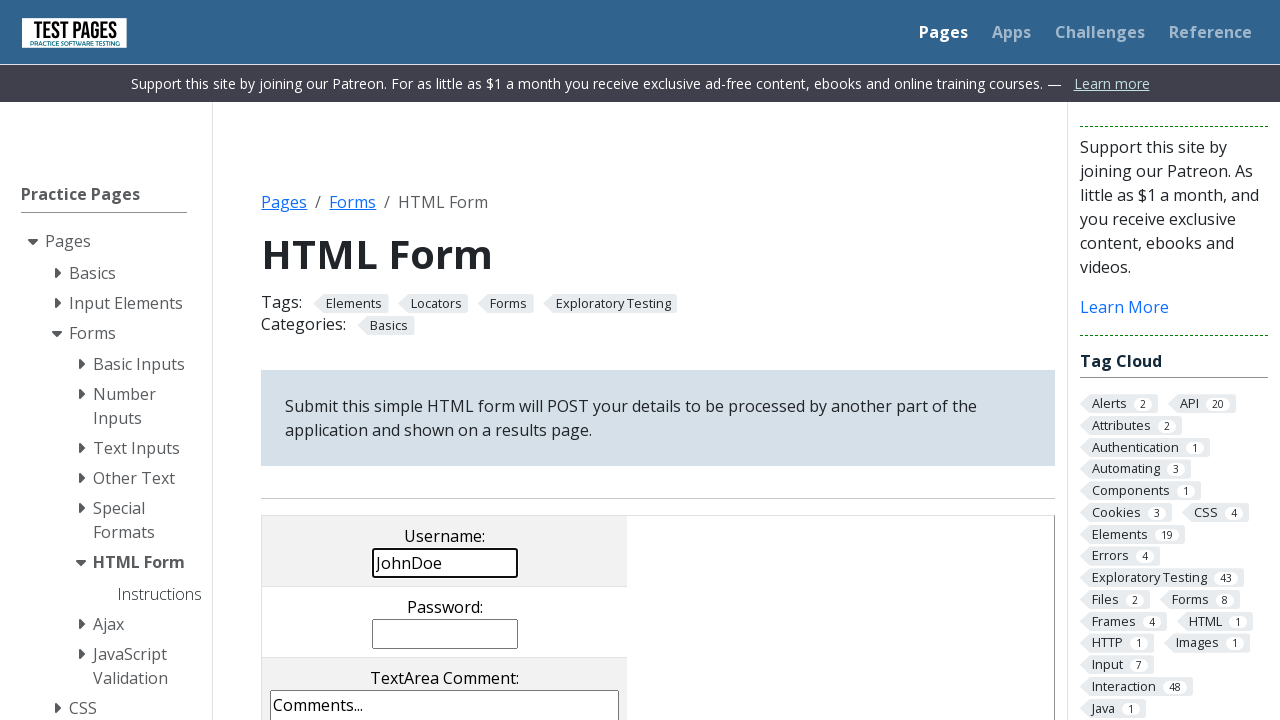

Filled password field with 'SecurePass456' on input[name='password']
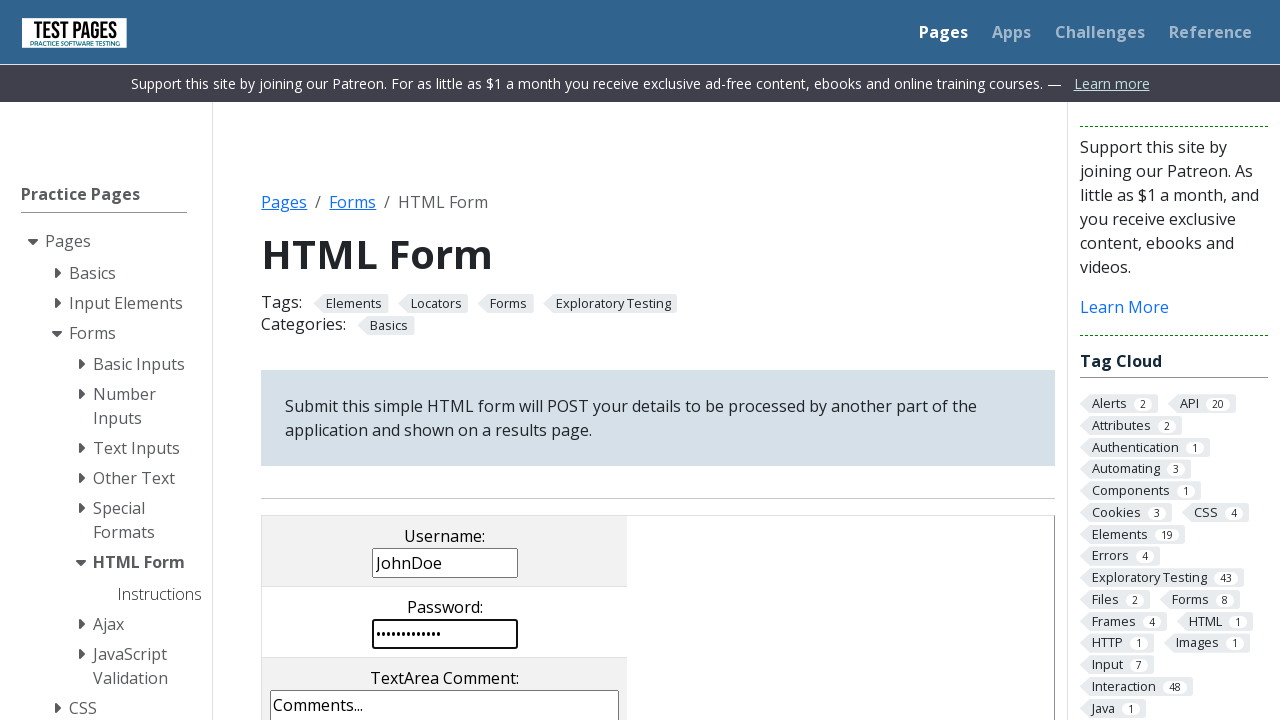

Filled comments textarea with test comment on textarea[name='comments']
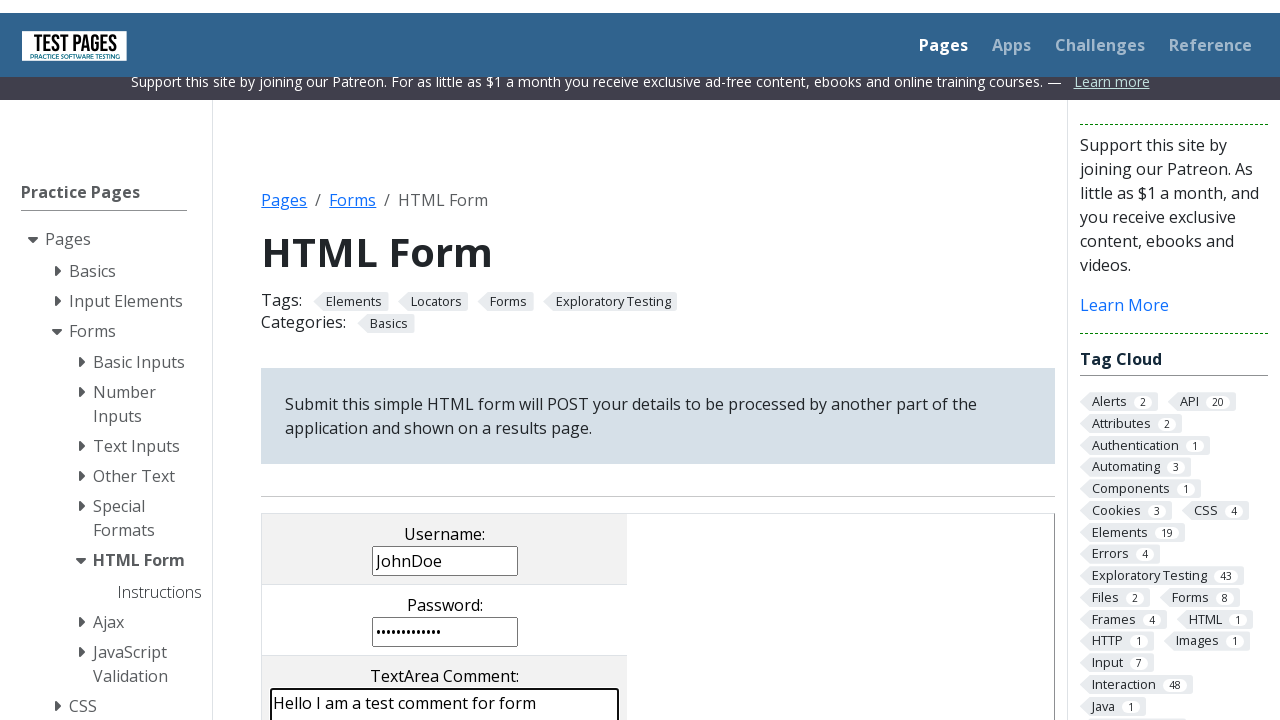

Uploaded temporary PNG file
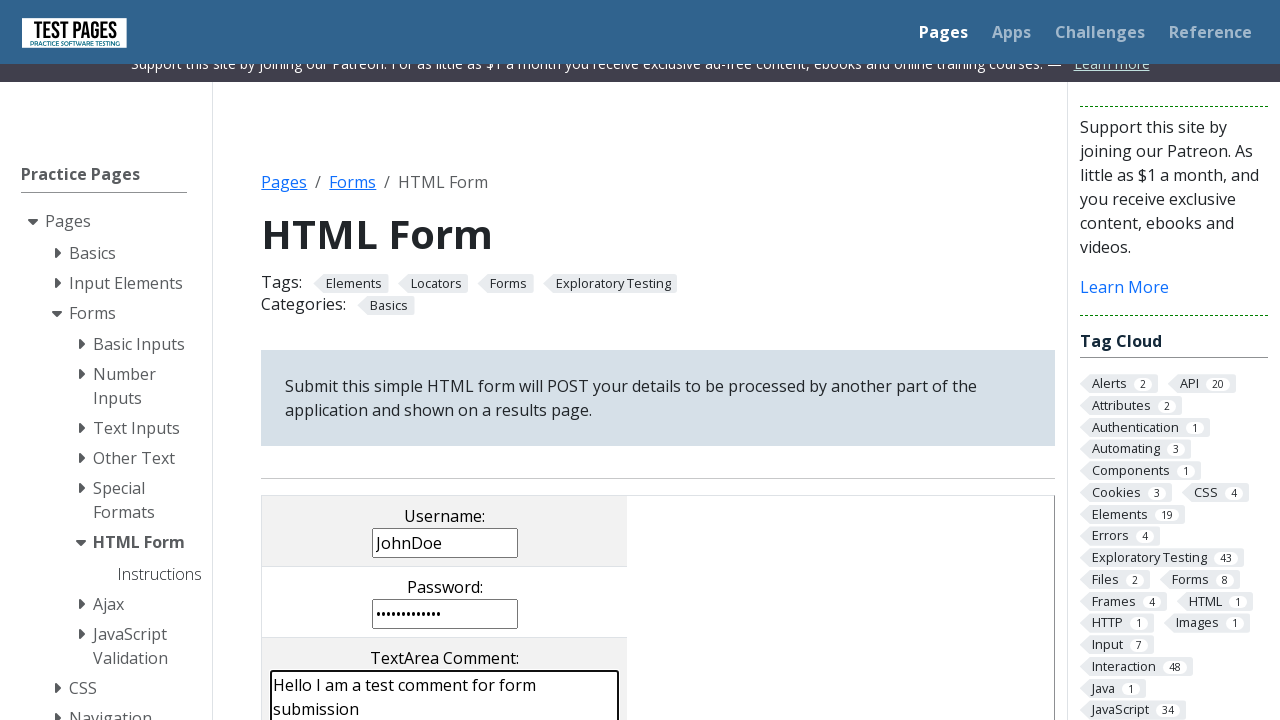

Checked checkbox cb1 at (299, 360) on input[value='cb1']
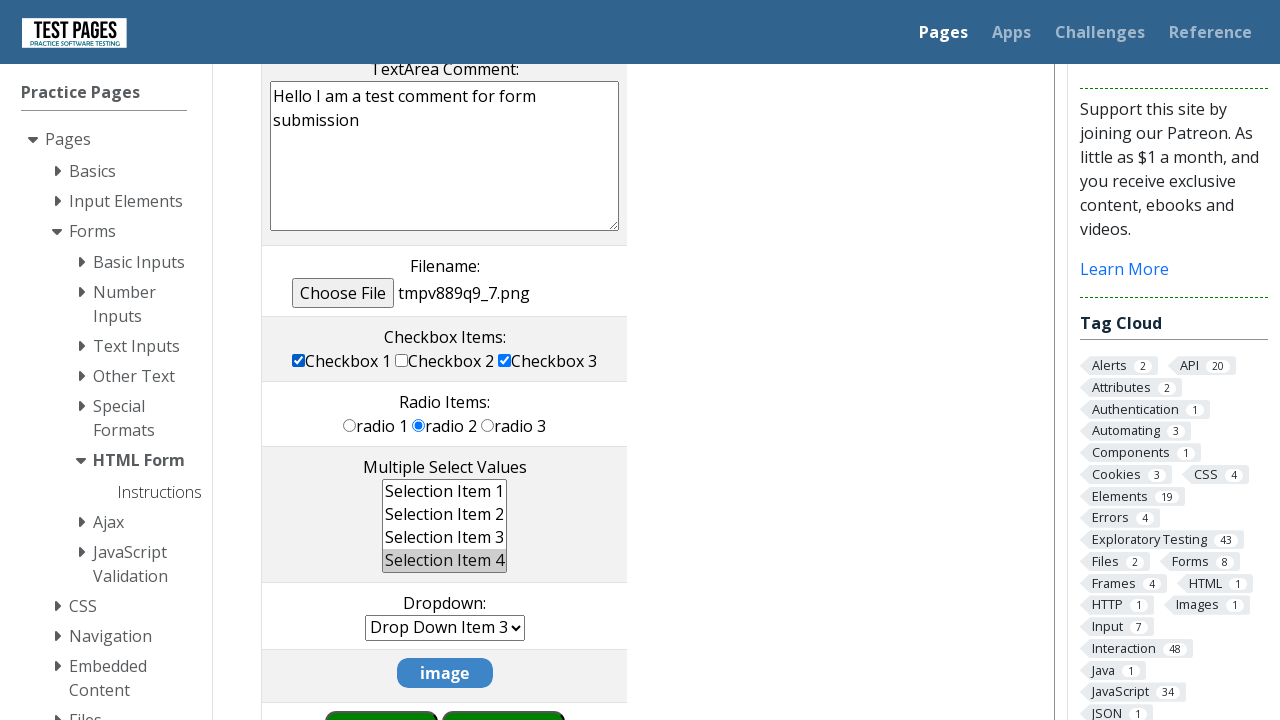

Checked checkbox cb2 at (402, 360) on input[value='cb2']
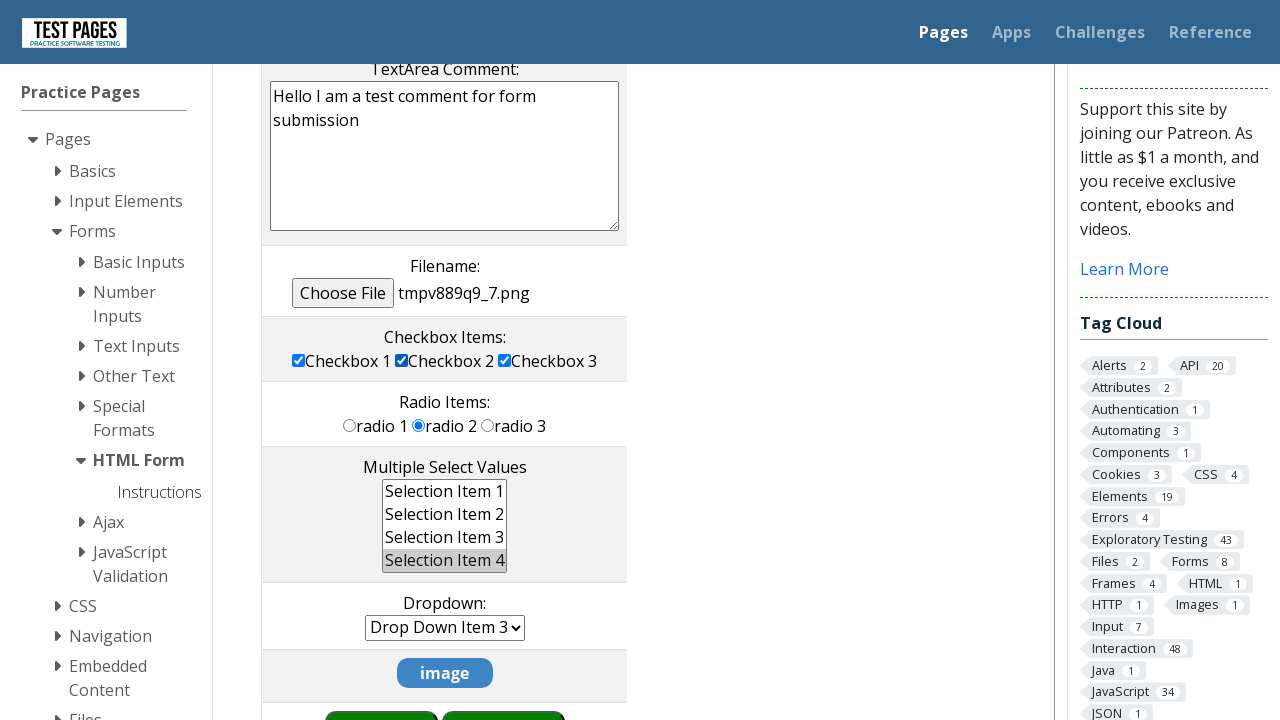

Selected radio button rd1 at (350, 425) on input[value='rd1']
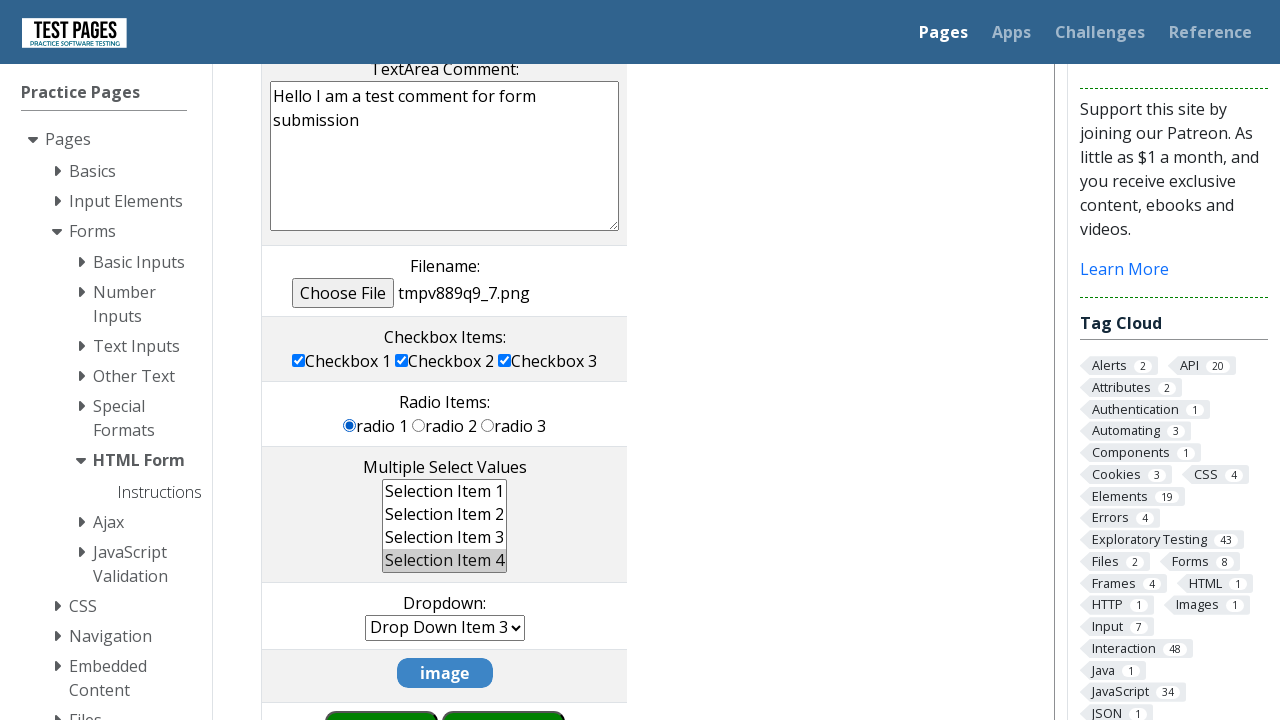

Selected dropdown option ms1 on select[name='multipleselect[]']
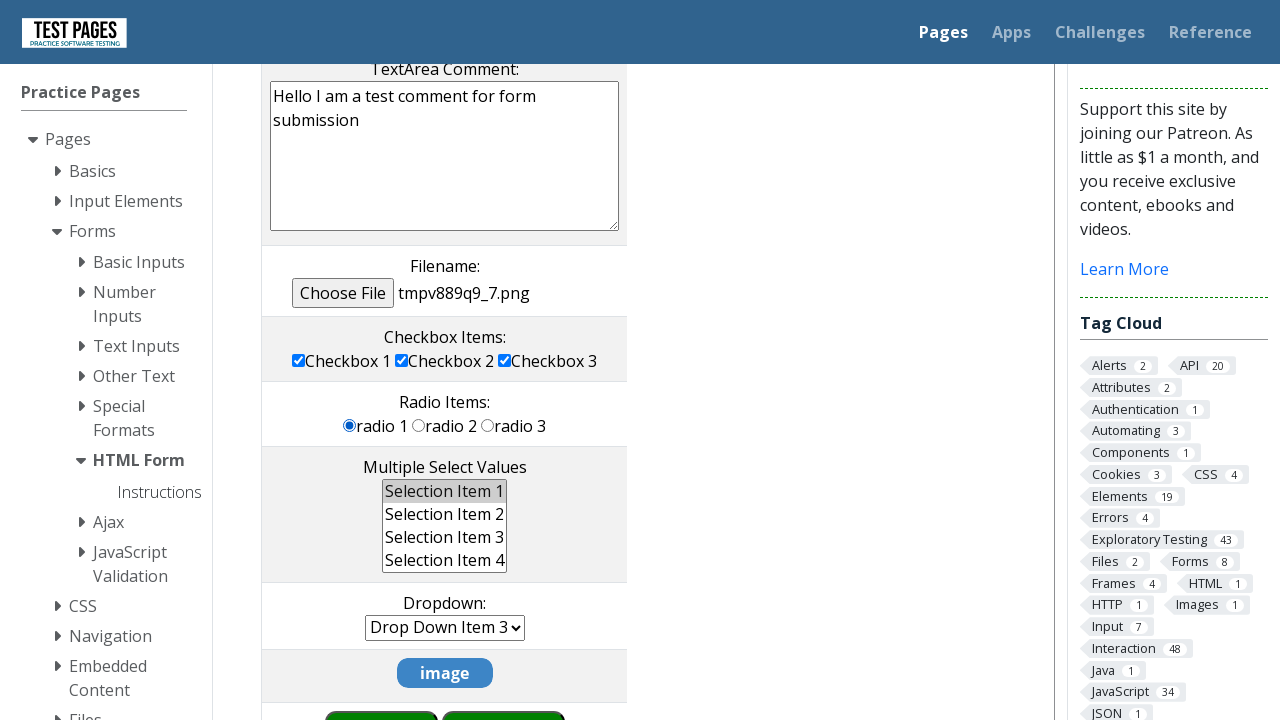

Clicked submit button at (504, 690) on input[value='submit']
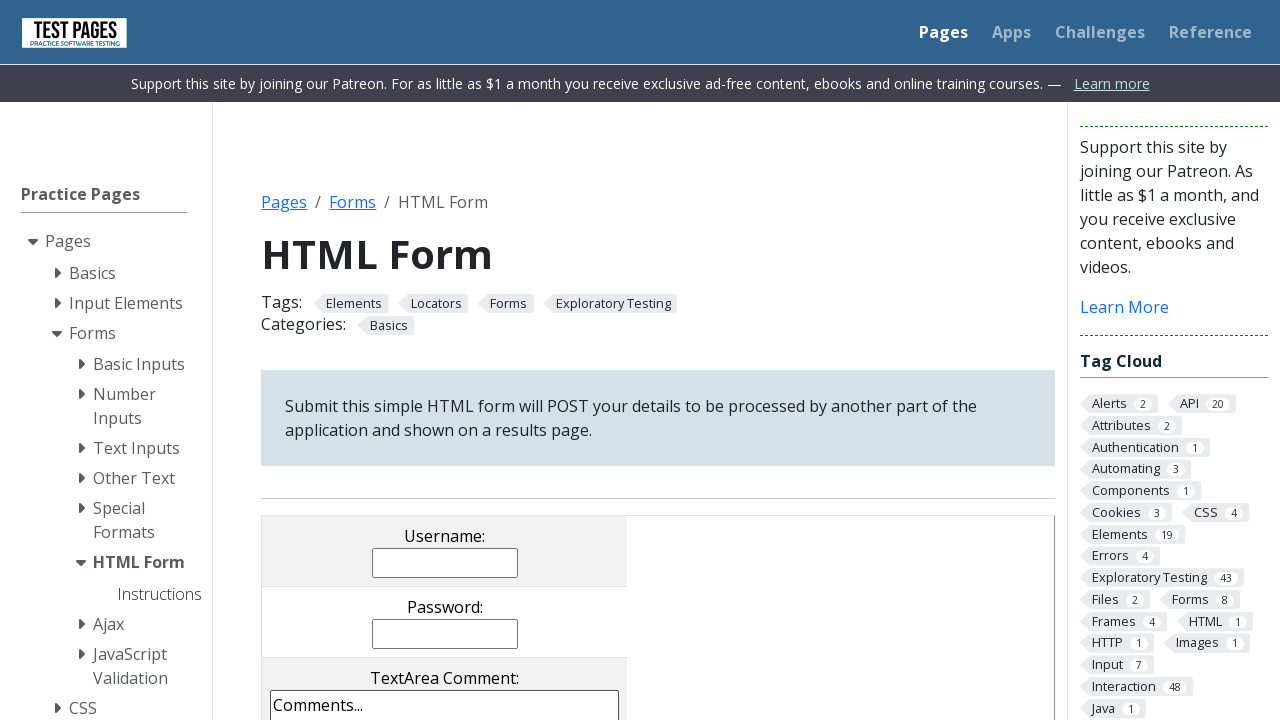

Results page loaded and filename element is visible
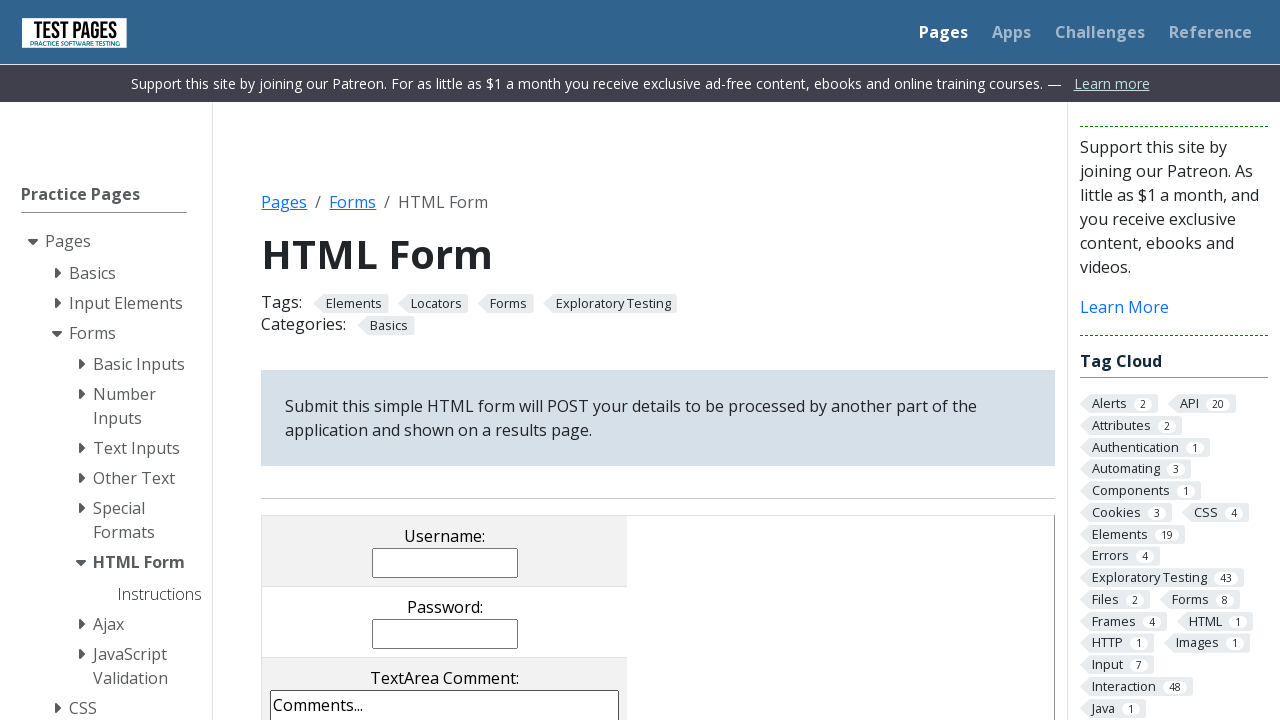

Retrieved uploaded filename from results: tmpv889q9_7.png
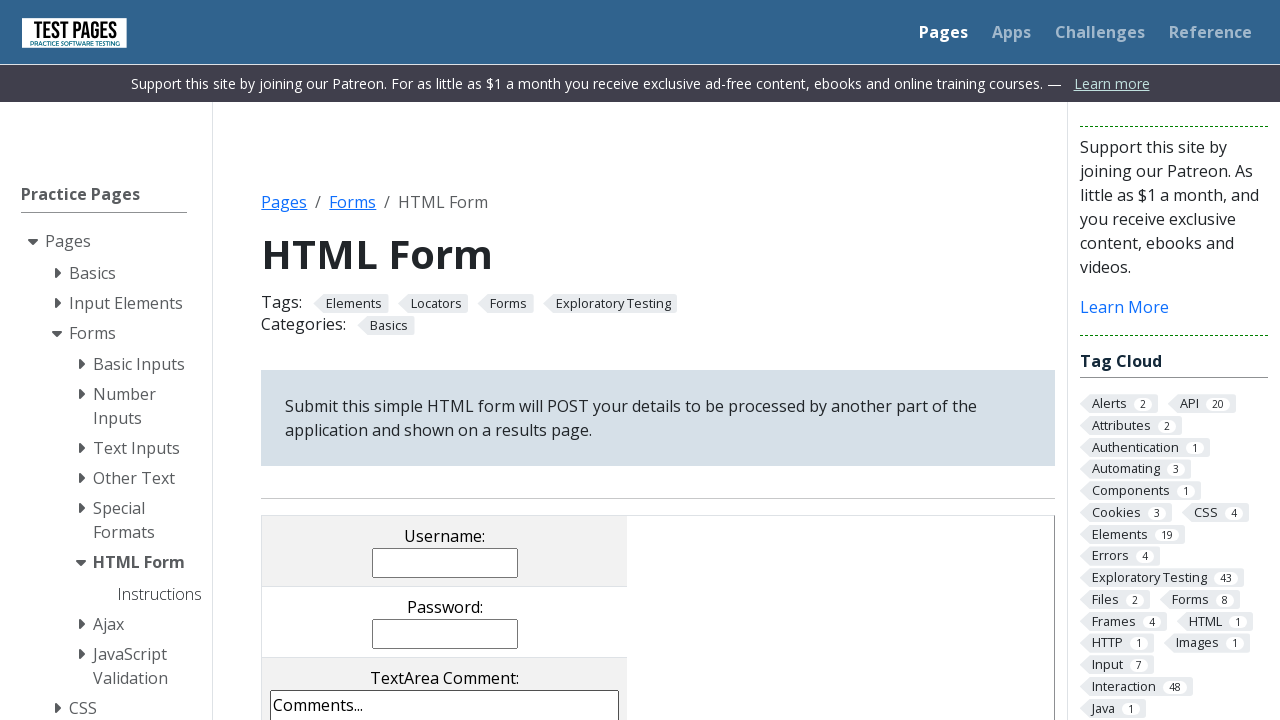

Cleaned up temporary file
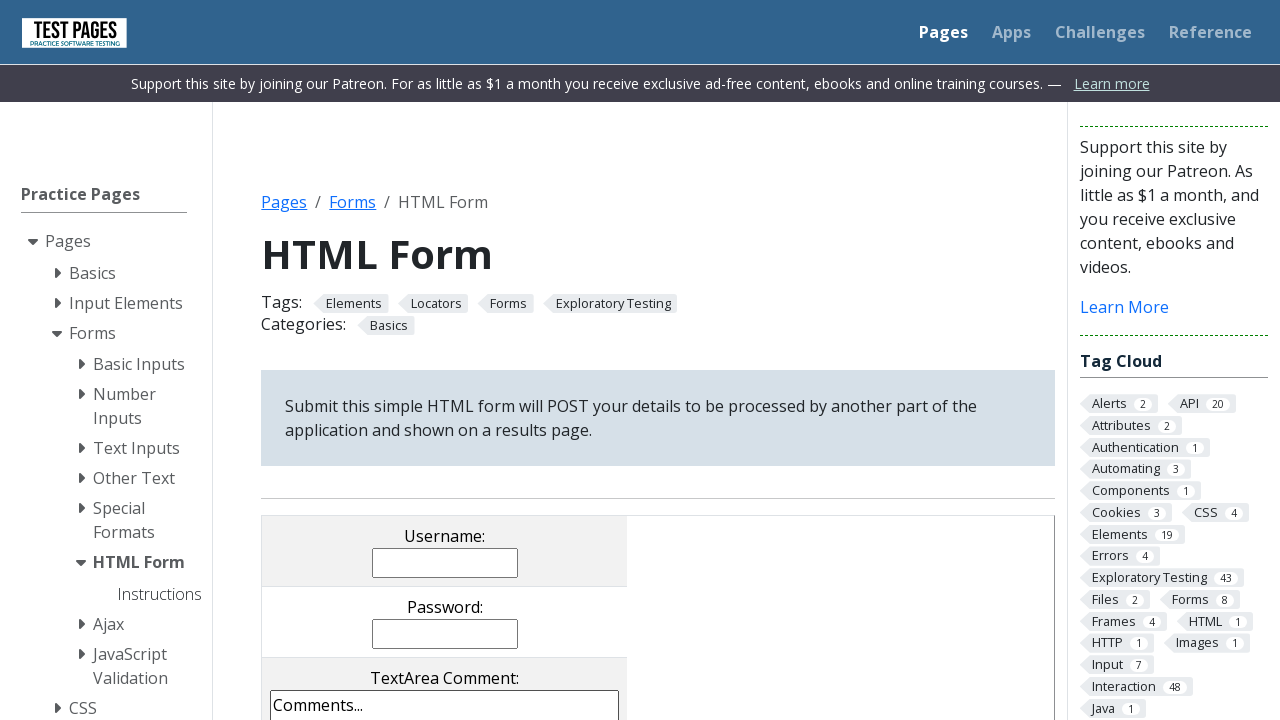

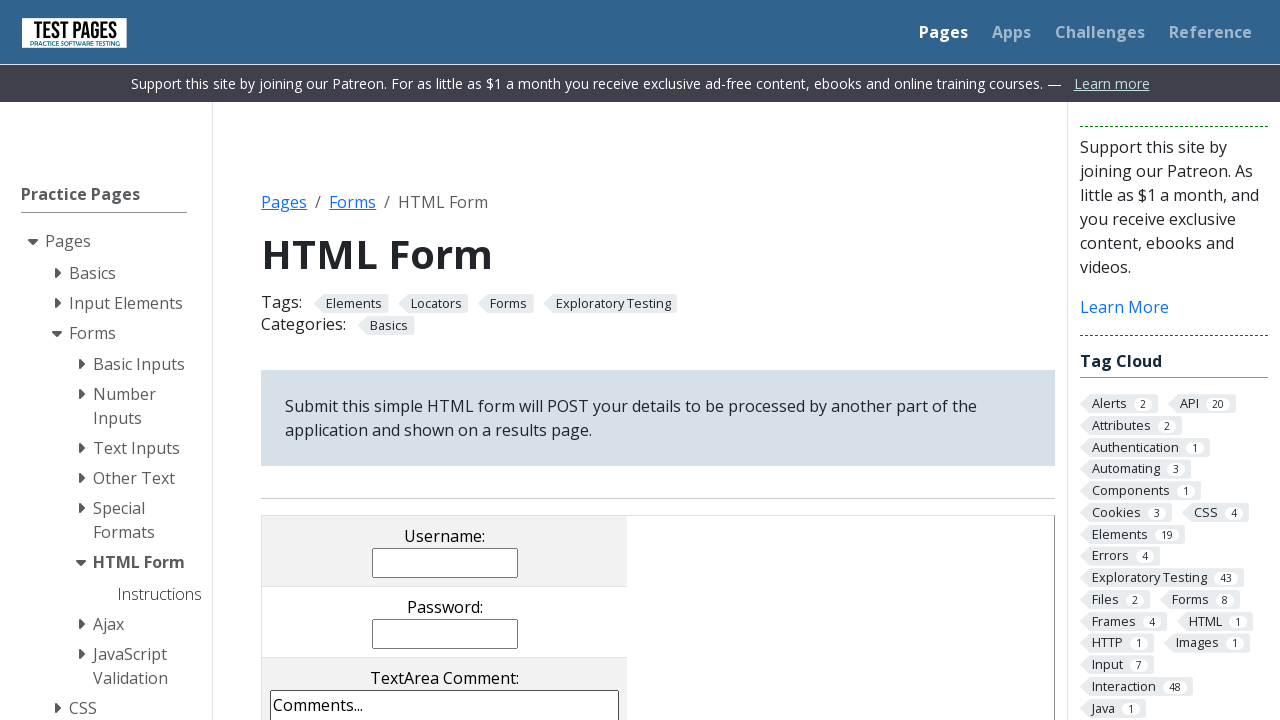